Tests keypress functionality by entering a name into an input field and clicking a button on a form testing website

Starting URL: https://formy-project.herokuapp.com/keypress

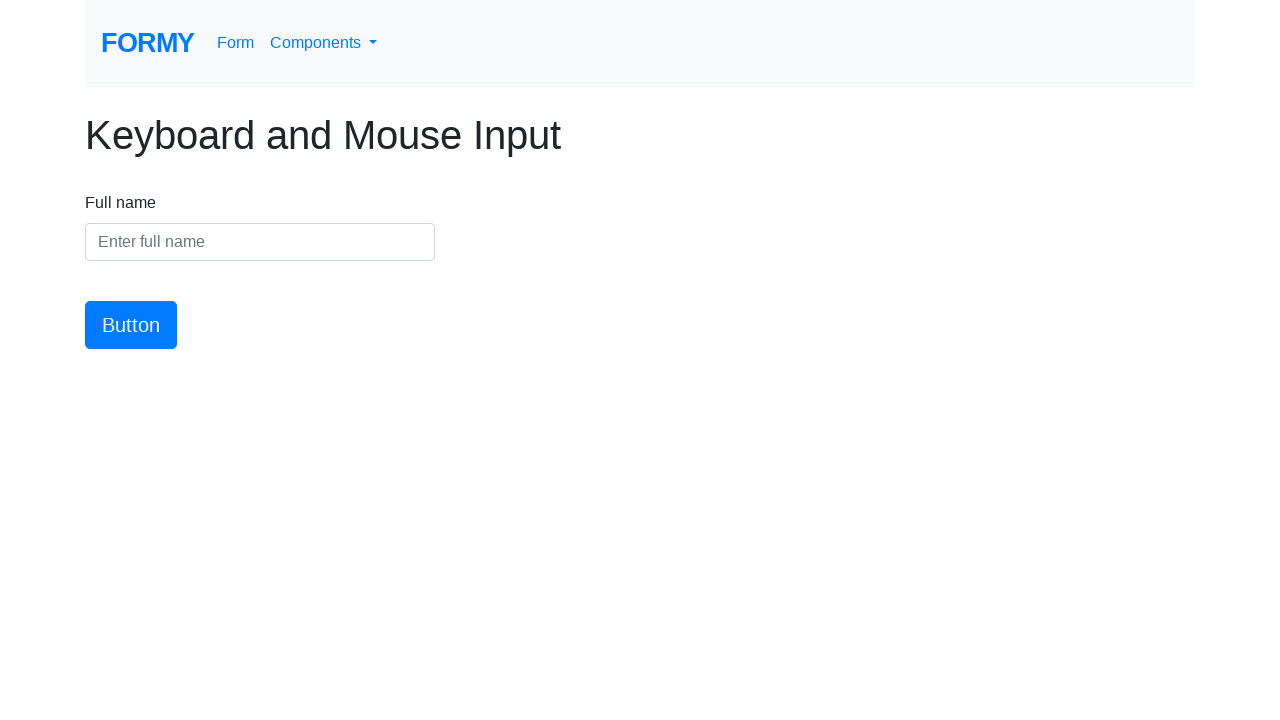

Clicked on the name input field at (260, 242) on #name
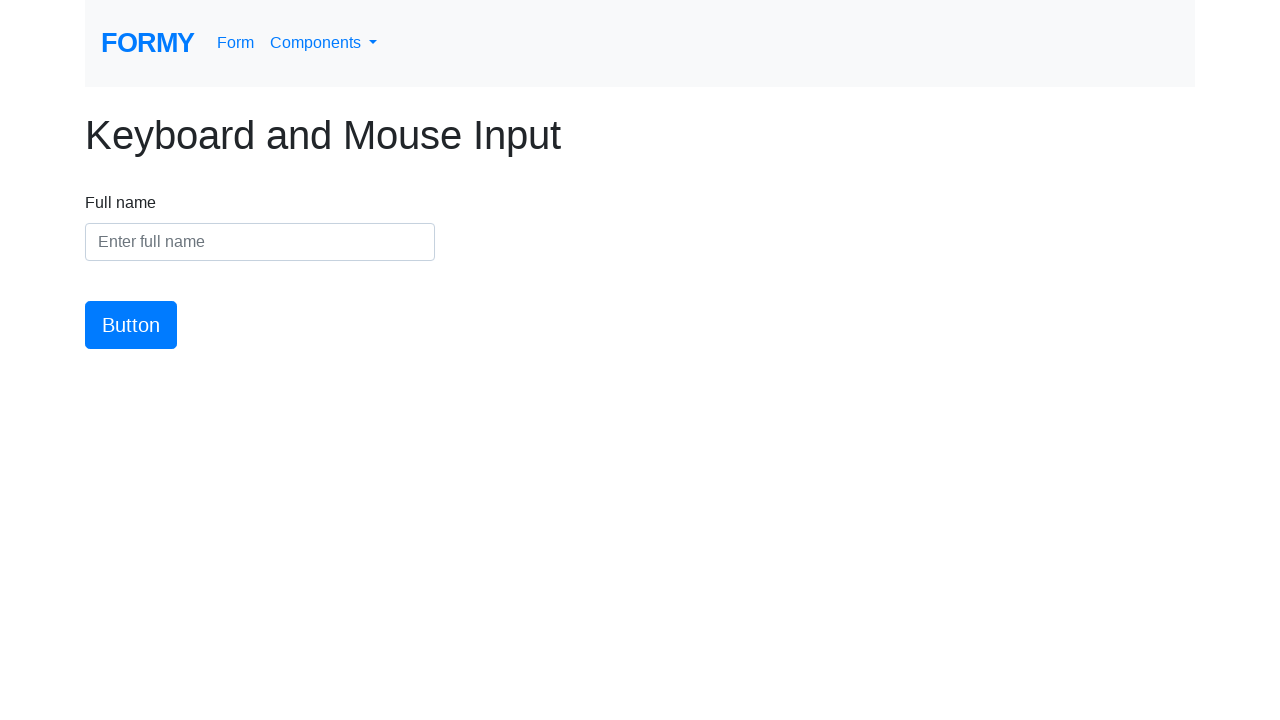

Entered 'Maria Johnson' into the name input field on #name
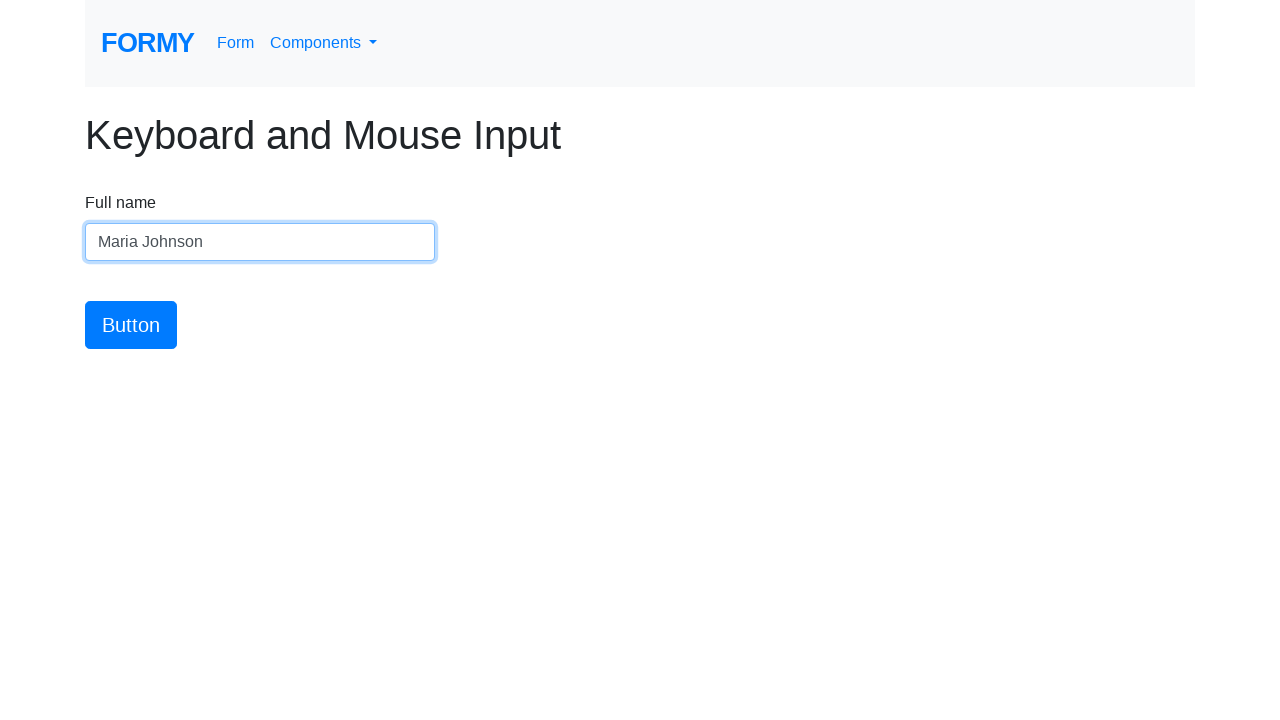

Clicked the submit button at (131, 325) on #button
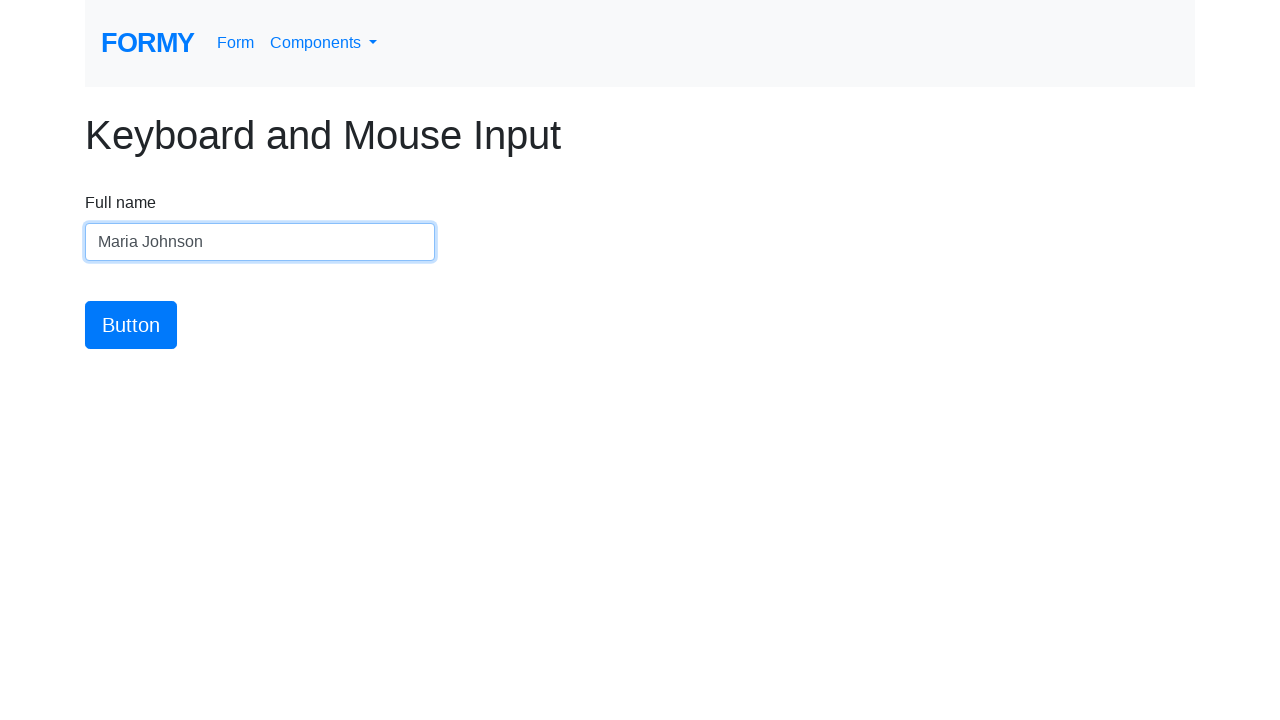

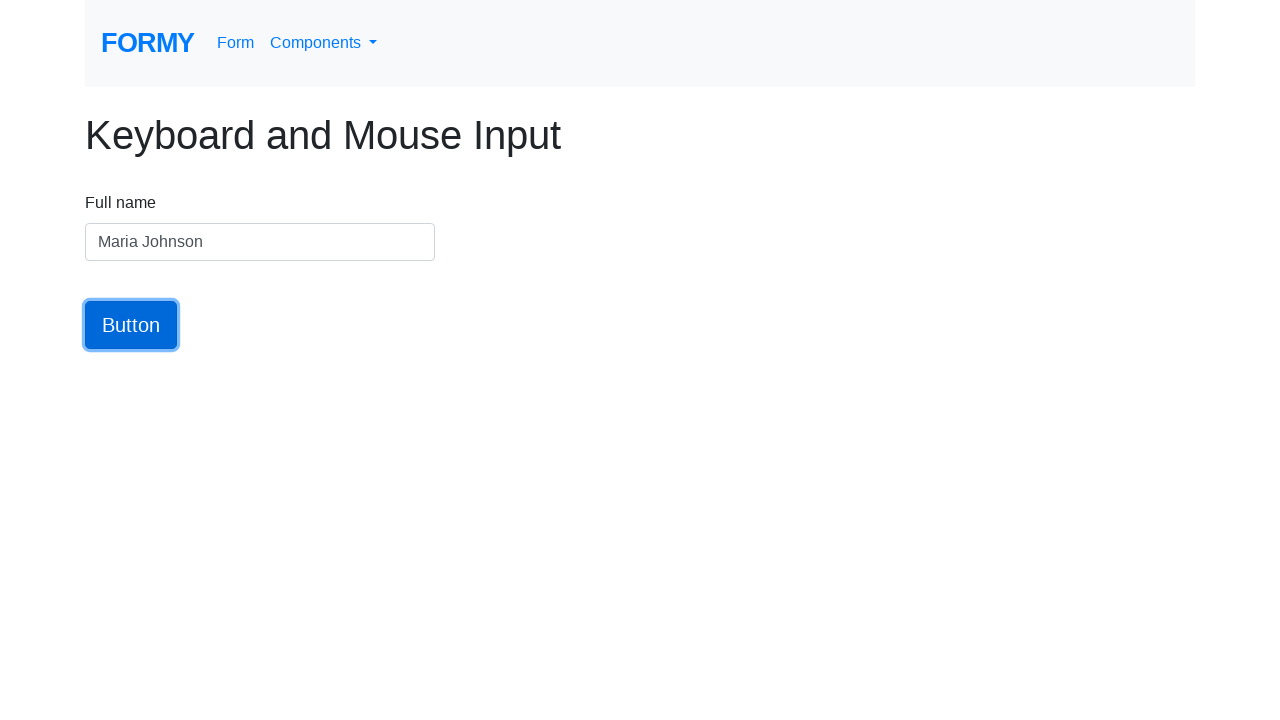